Tests browser alert handling by clicking a prompt button, entering text into the prompt dialog, and accepting it

Starting URL: https://testpages.herokuapp.com/styled/alerts/alert-test.html

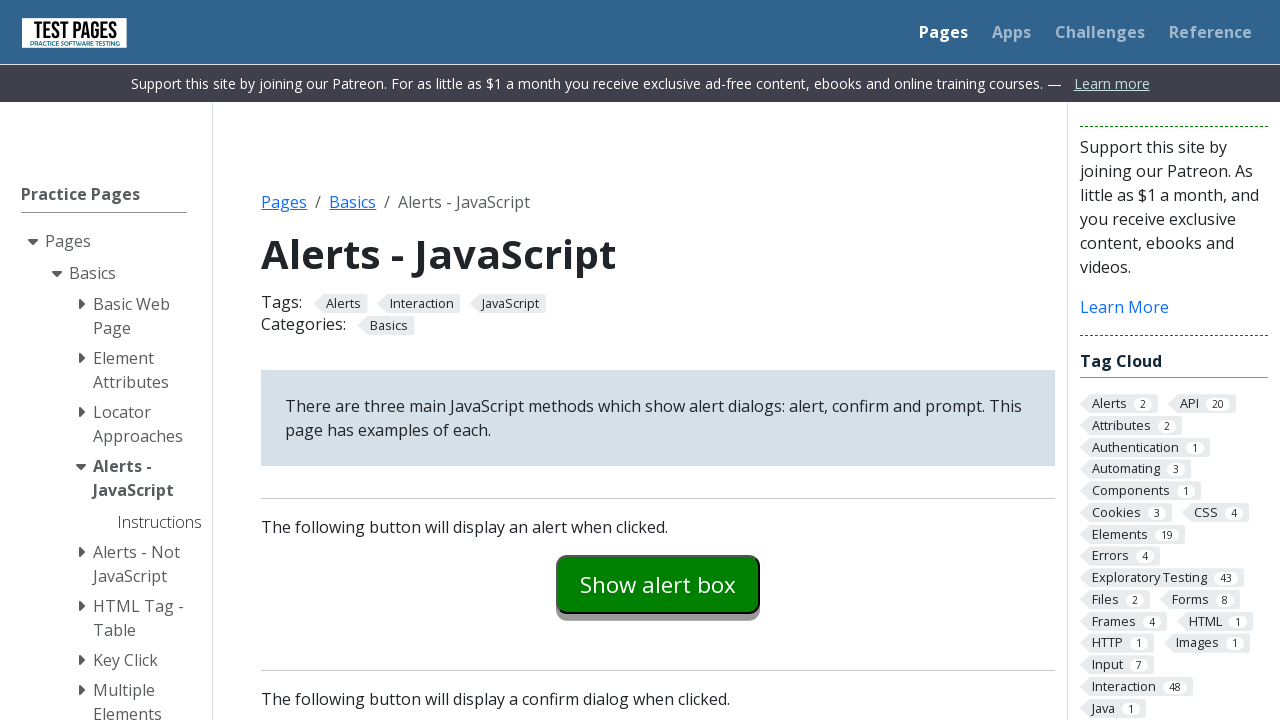

Page loaded and DOM content ready
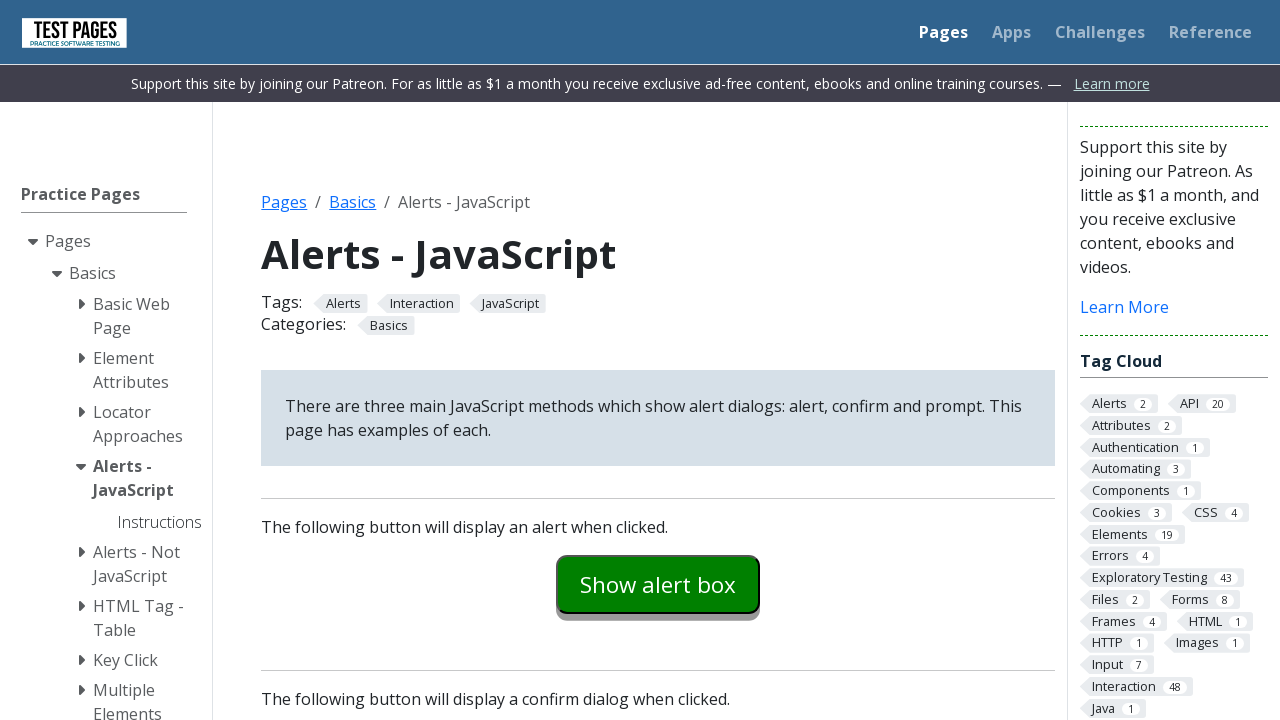

Clicked prompt example button at (658, 360) on #promptexample
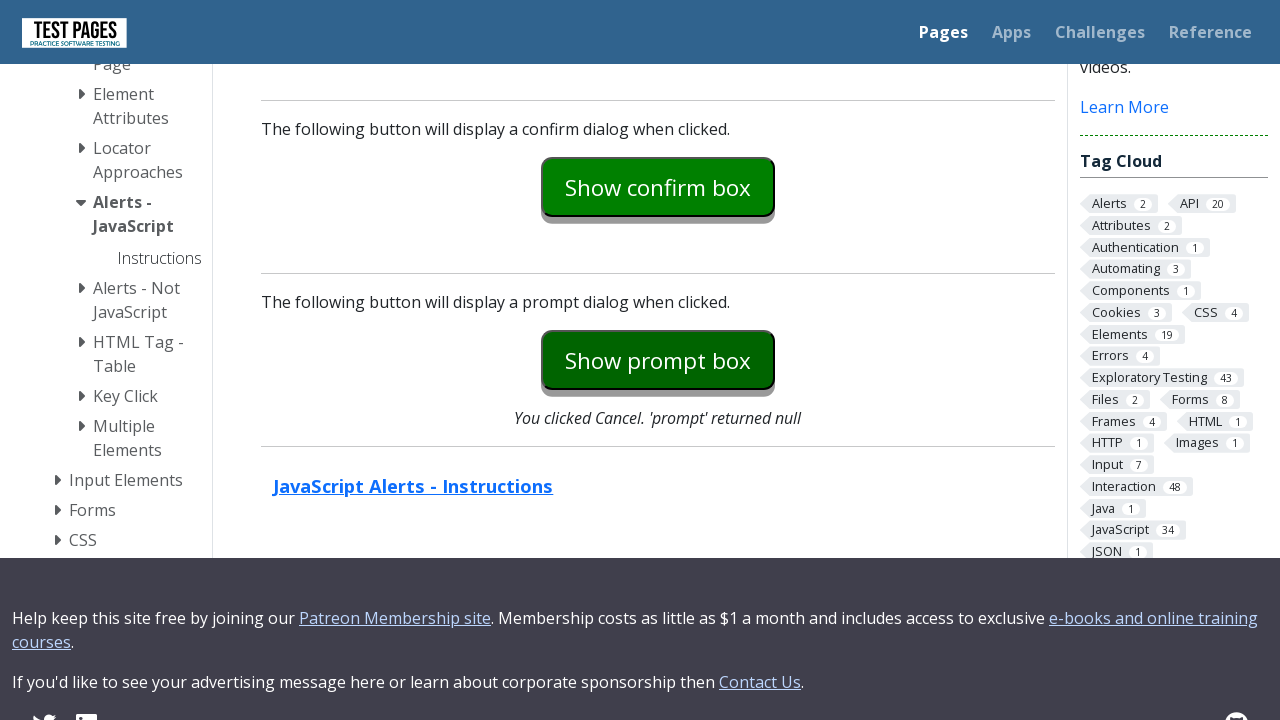

Set up initial dialog handler
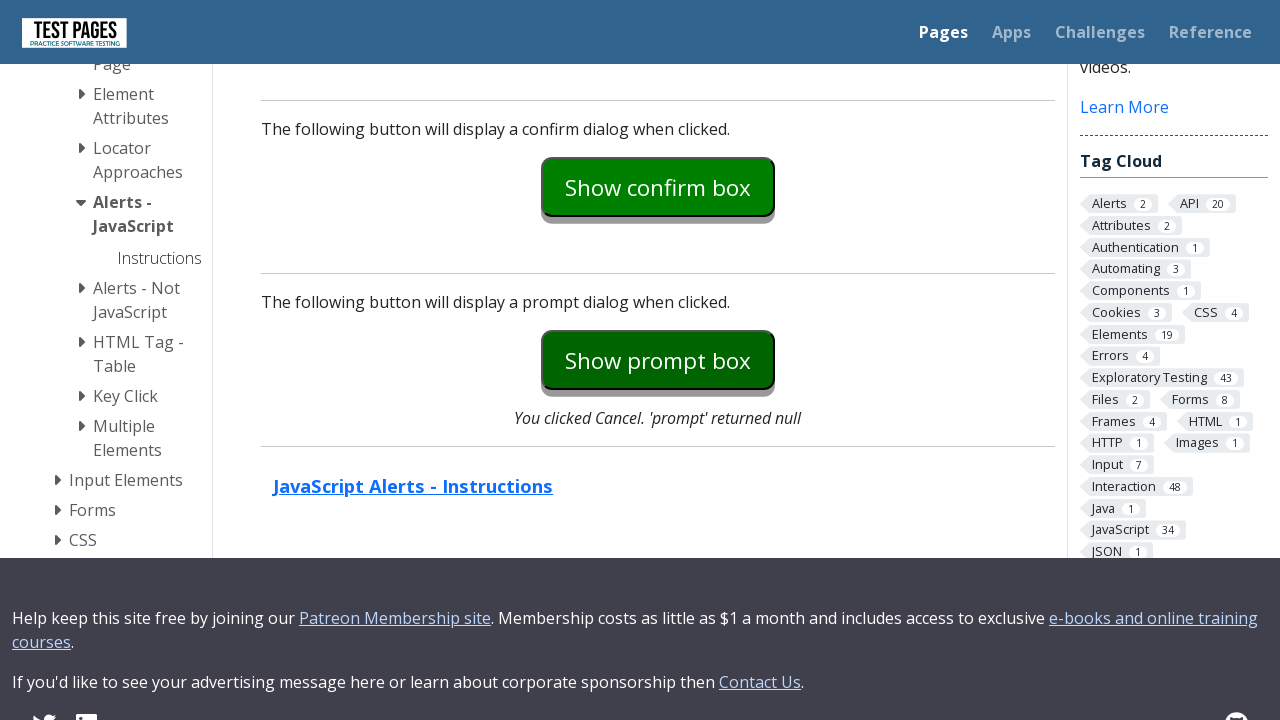

Removed initial dialog handler
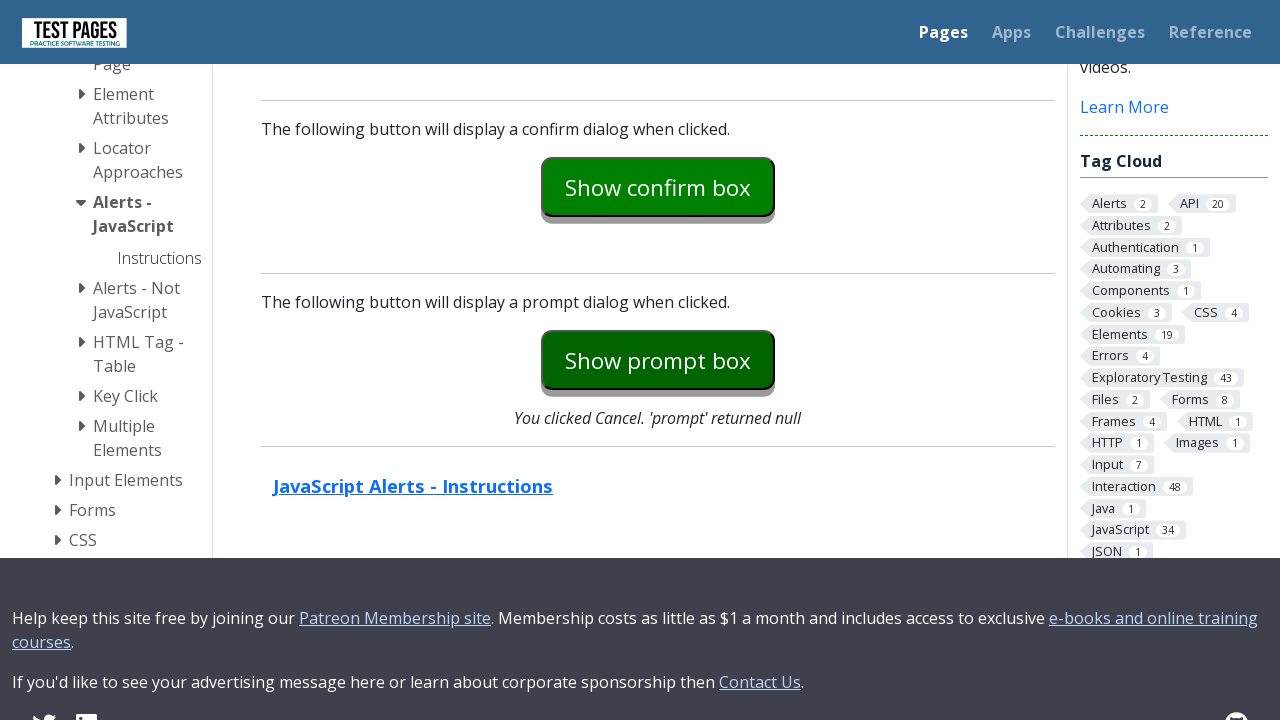

Set up one-time dialog handler to accept with 'No' text
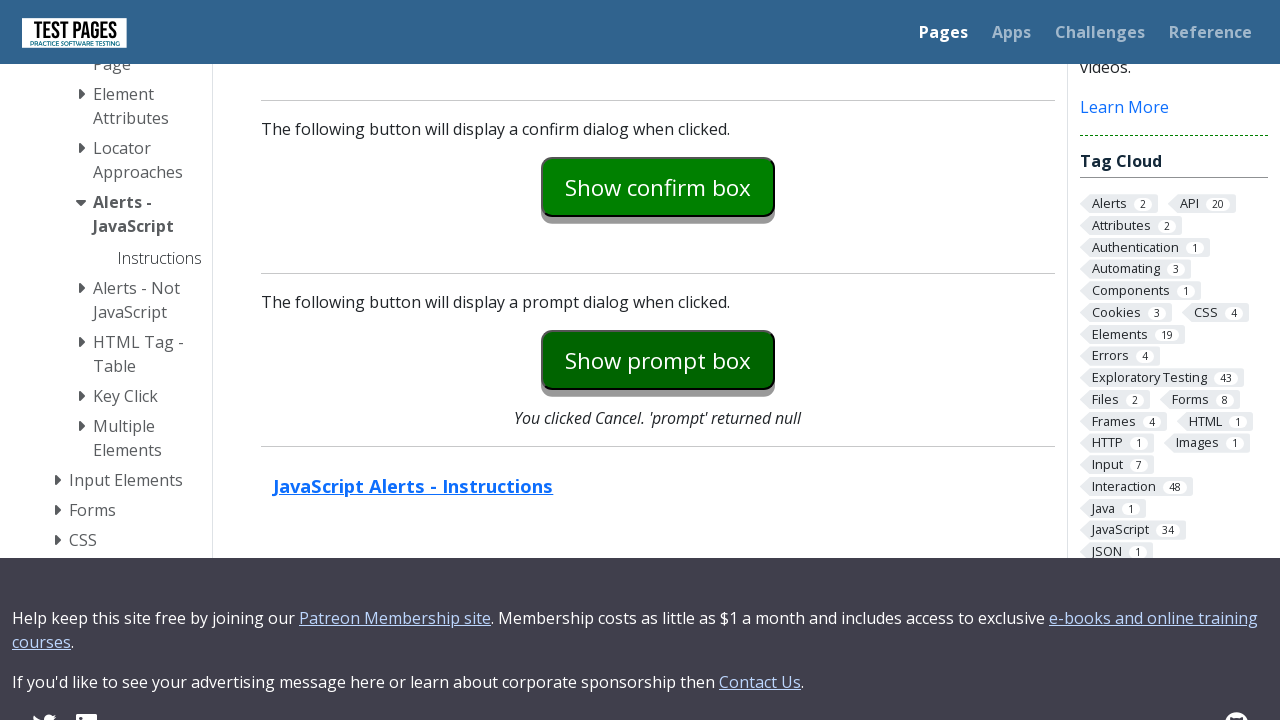

Clicked prompt example button to trigger alert dialog at (658, 360) on #promptexample
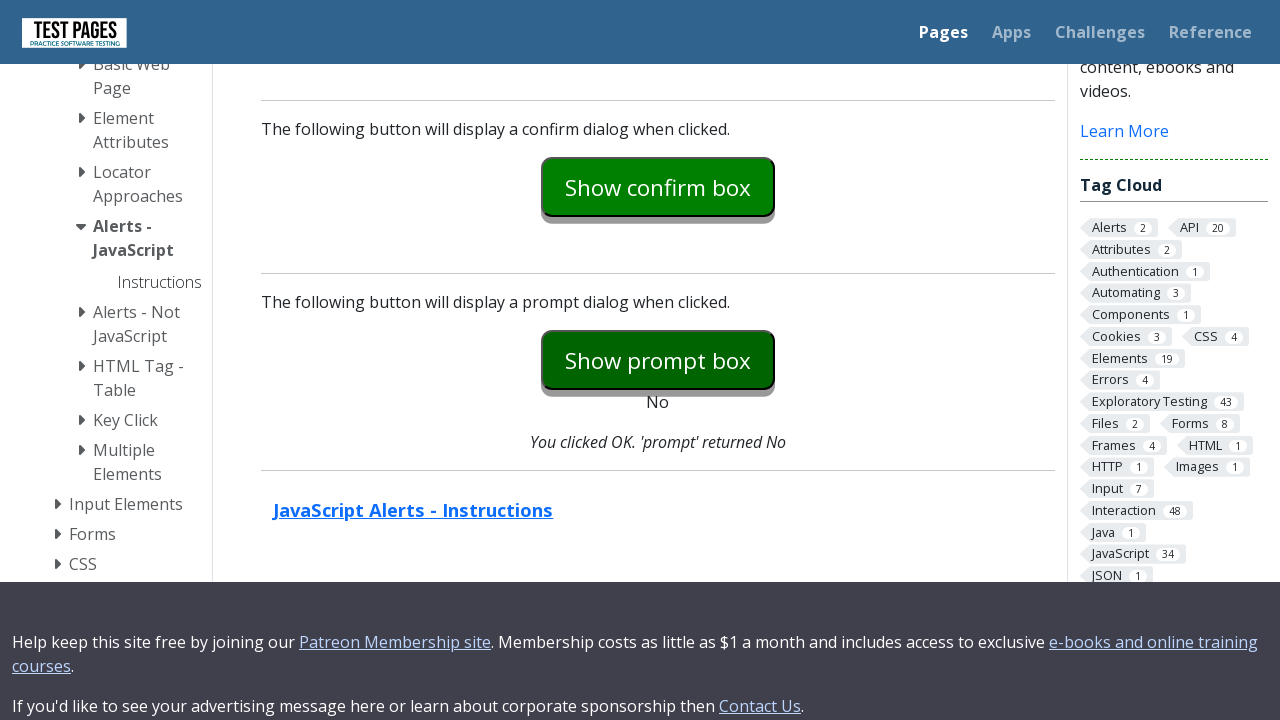

Waited for dialog to be handled and processed
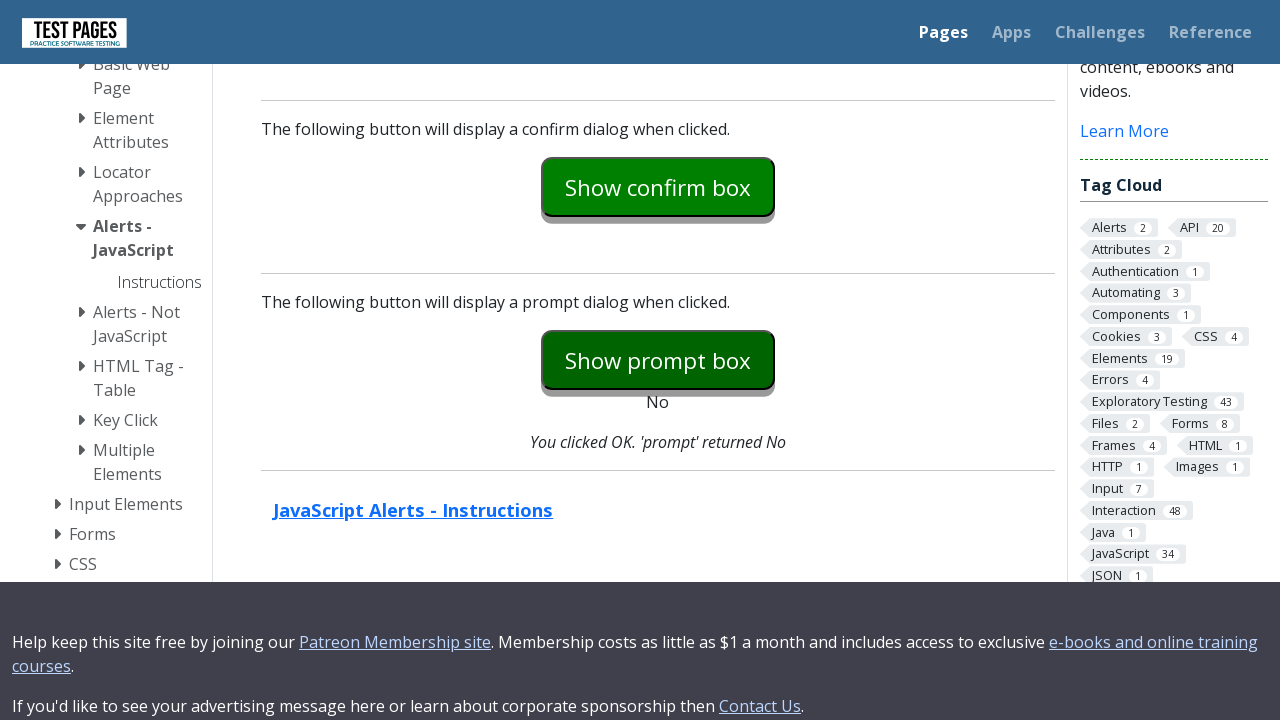

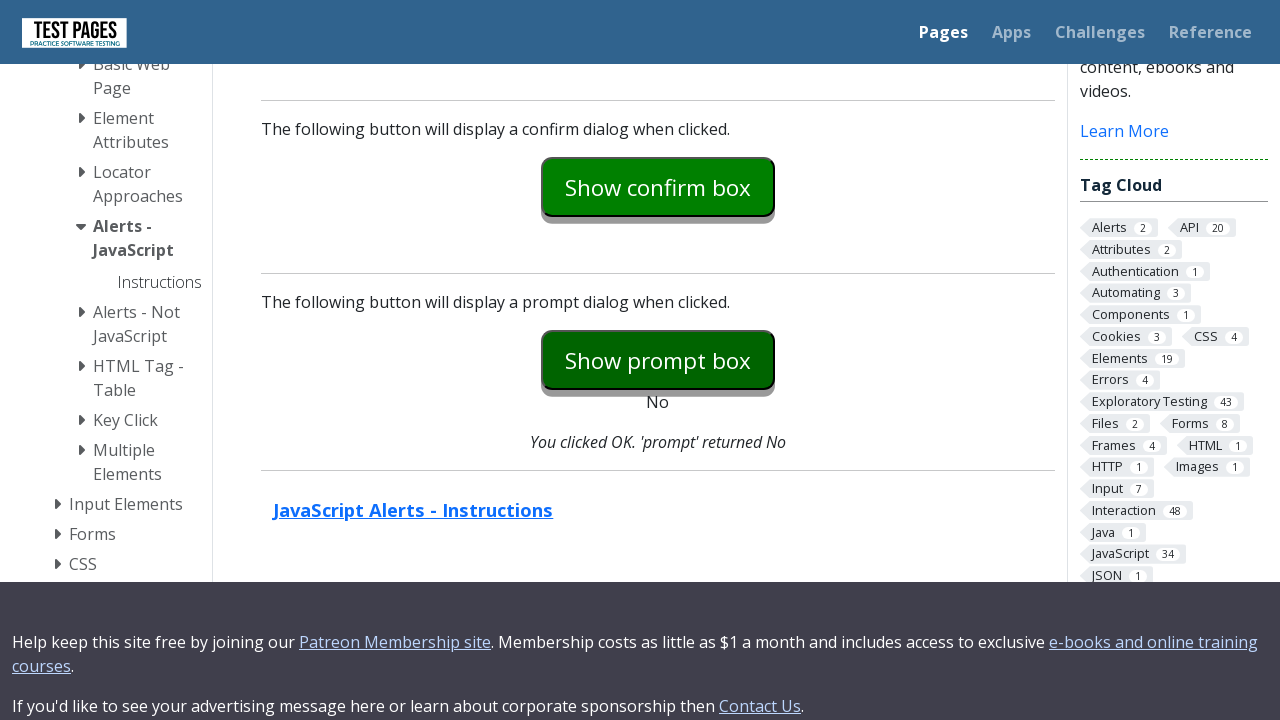